Tests the search functionality on Python.org by entering a search query "pycon" and verifying that results are returned.

Starting URL: http://www.python.org

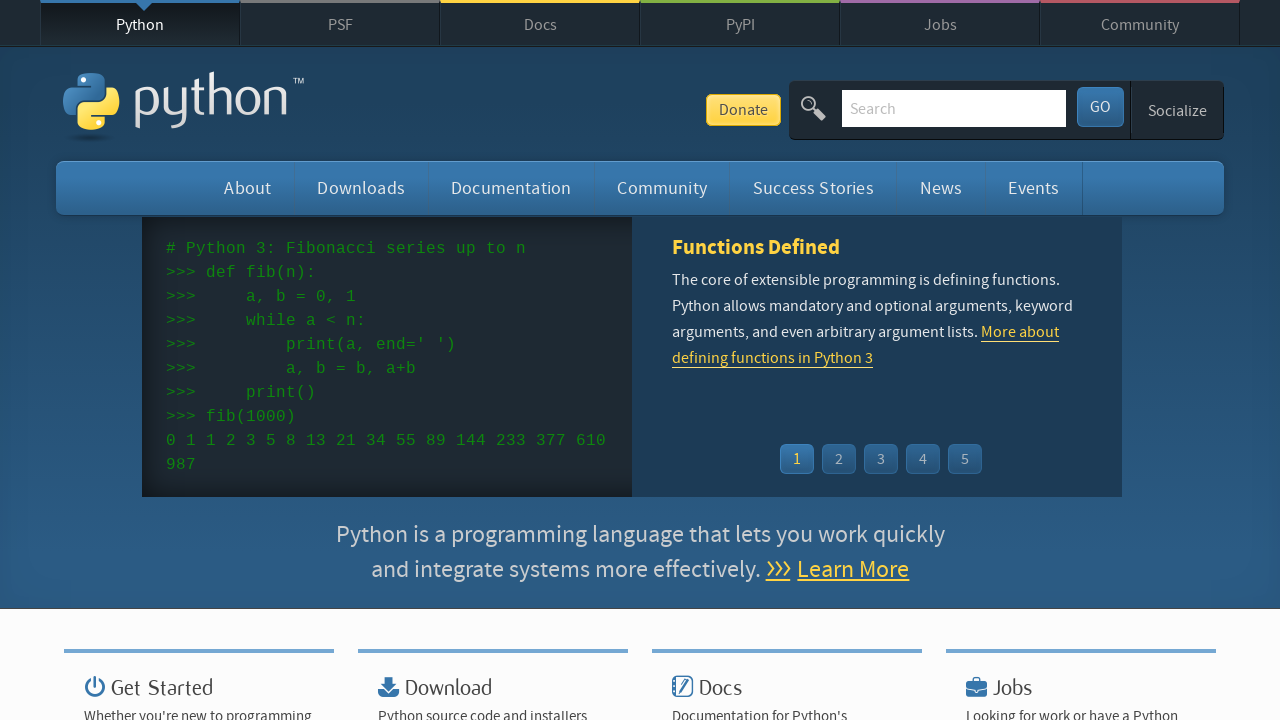

Verified 'Python' is in the page title
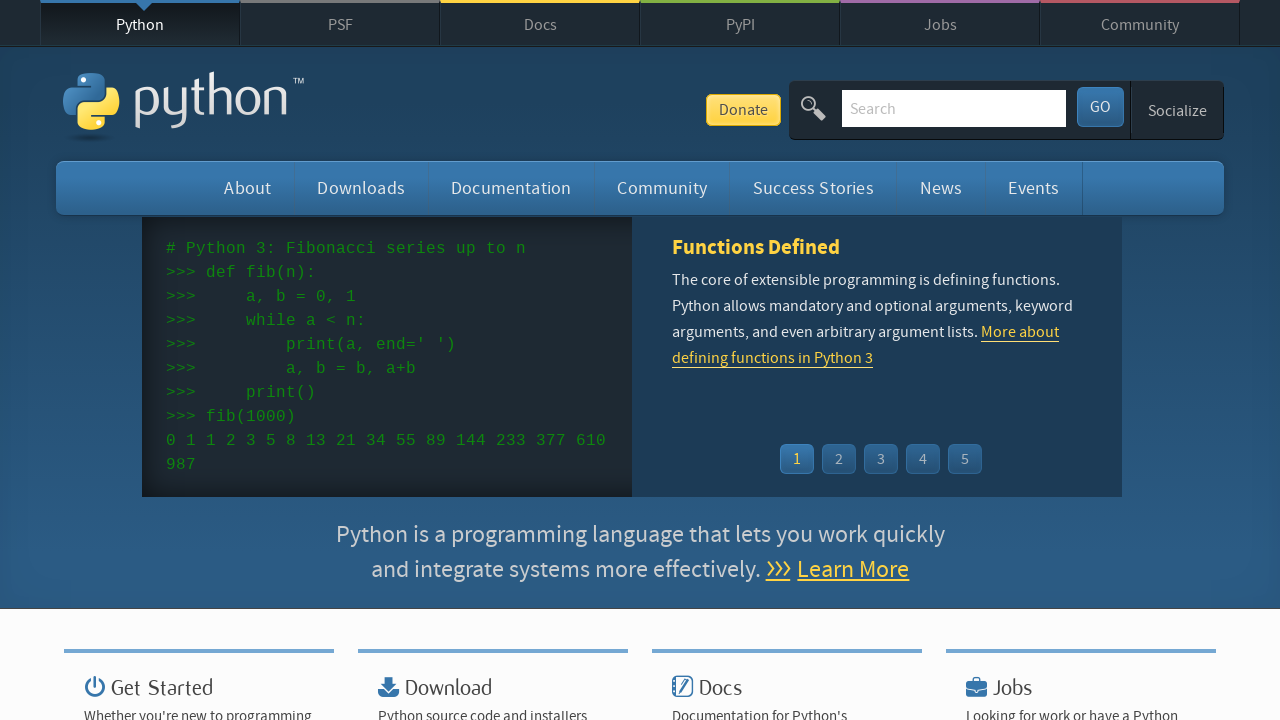

Filled search box with 'pycon' on input[name='q']
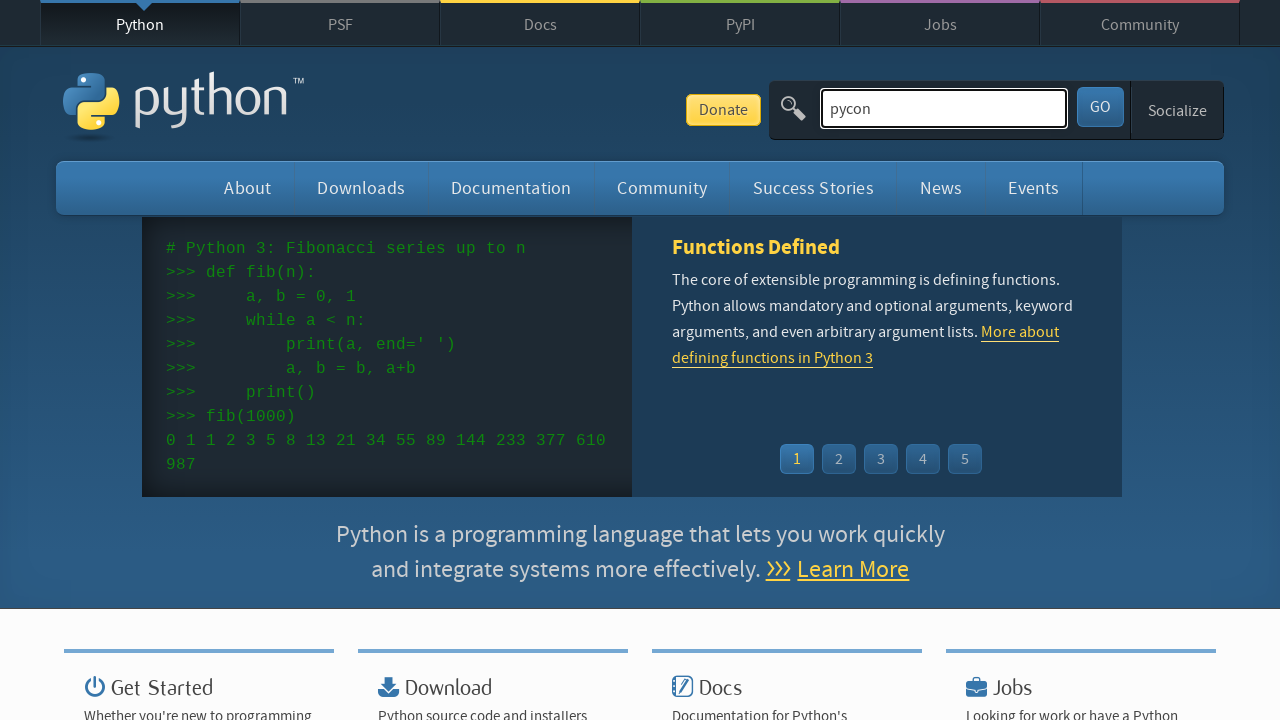

Pressed Enter to submit search query on input[name='q']
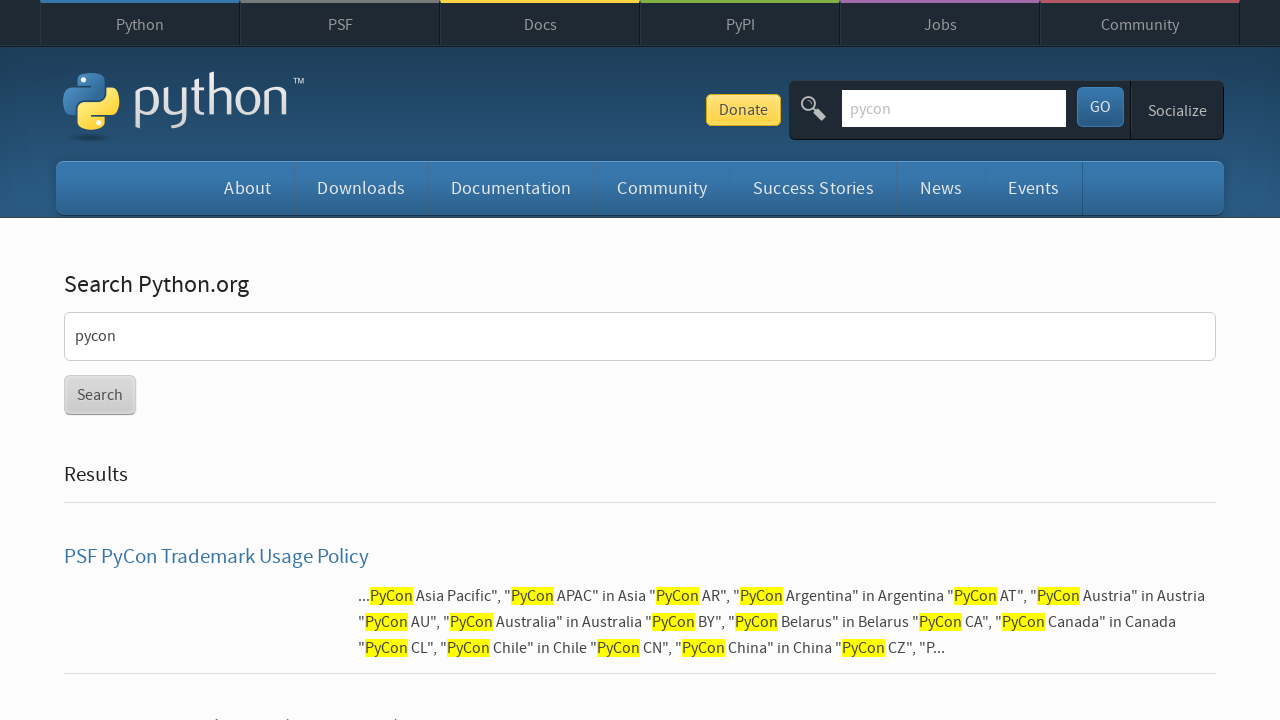

Waited for network to become idle after search
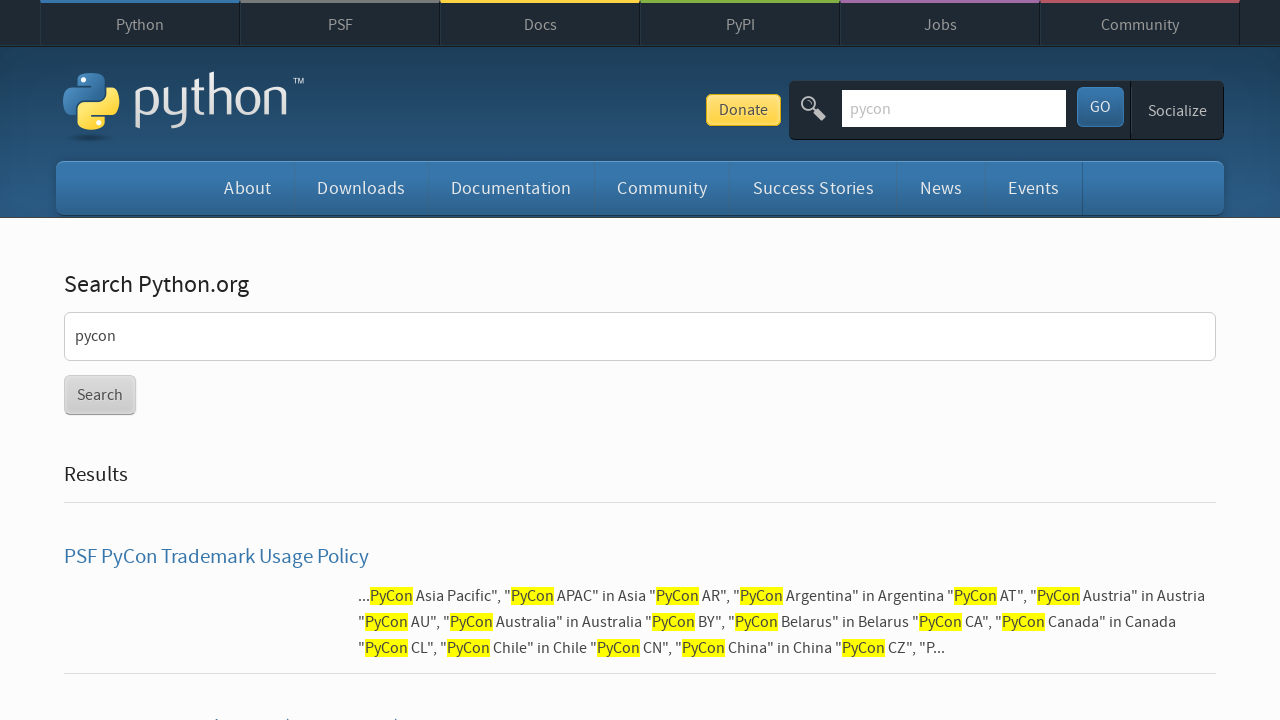

Verified search results were returned (no 'No results found' message)
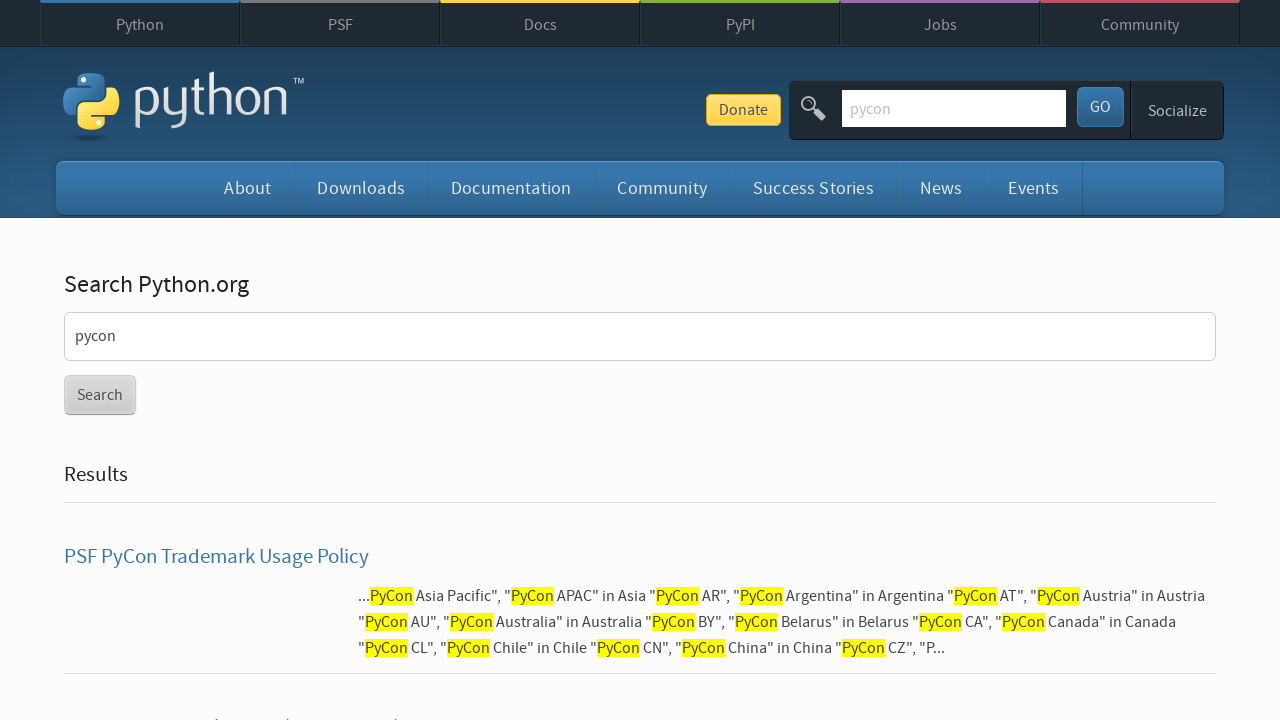

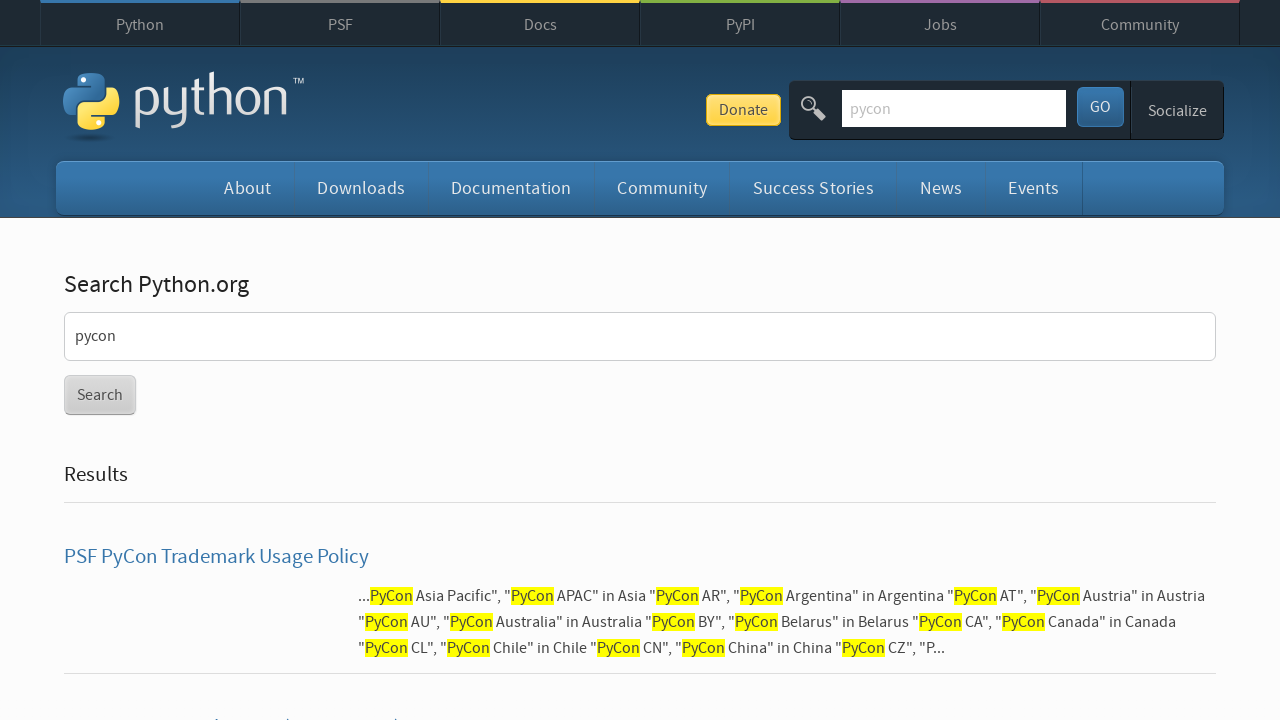